Tests drag and drop functionality by dragging an element into a droppable area within an iframe

Starting URL: https://jqueryui.com/droppable/

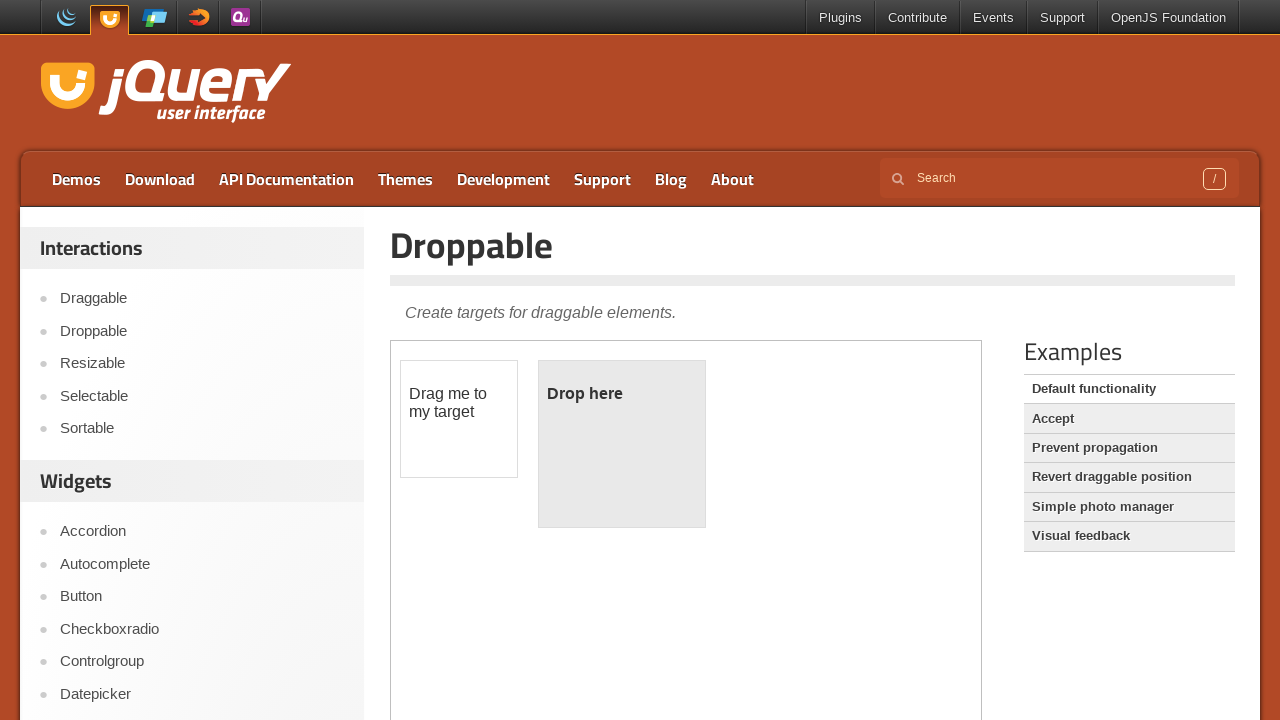

Located the demo iframe containing draggable and droppable elements
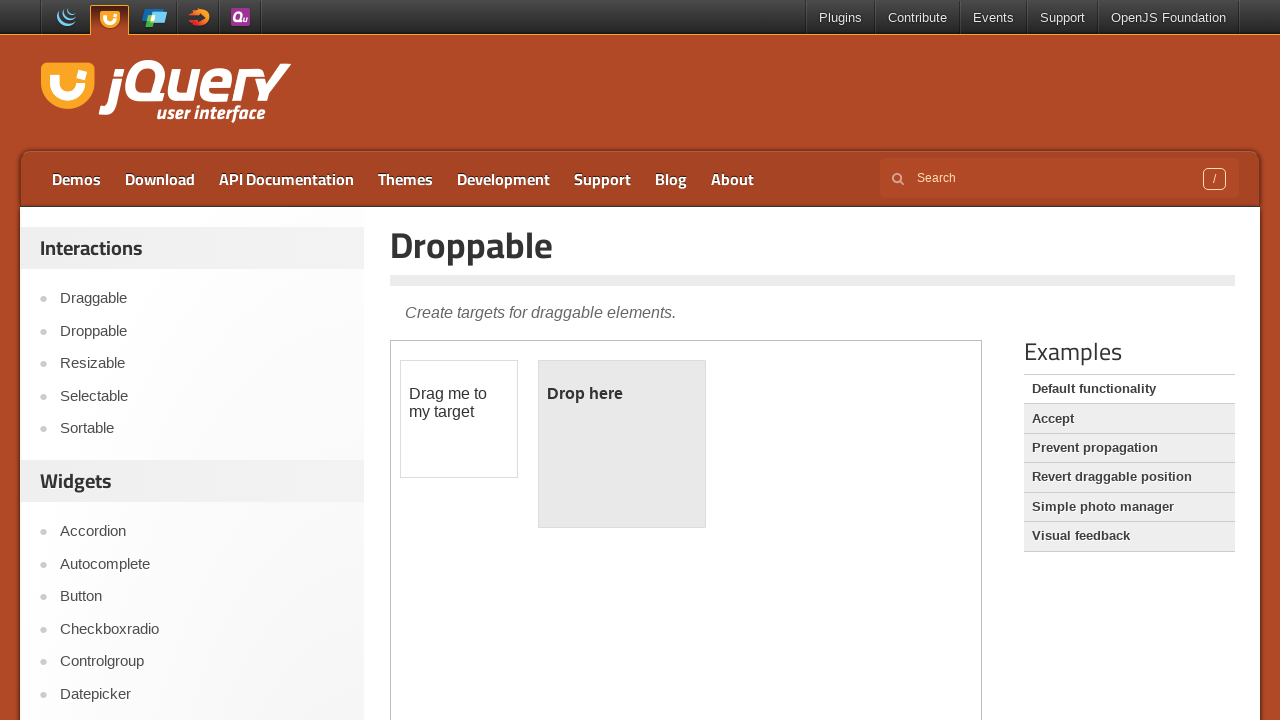

Located the draggable element
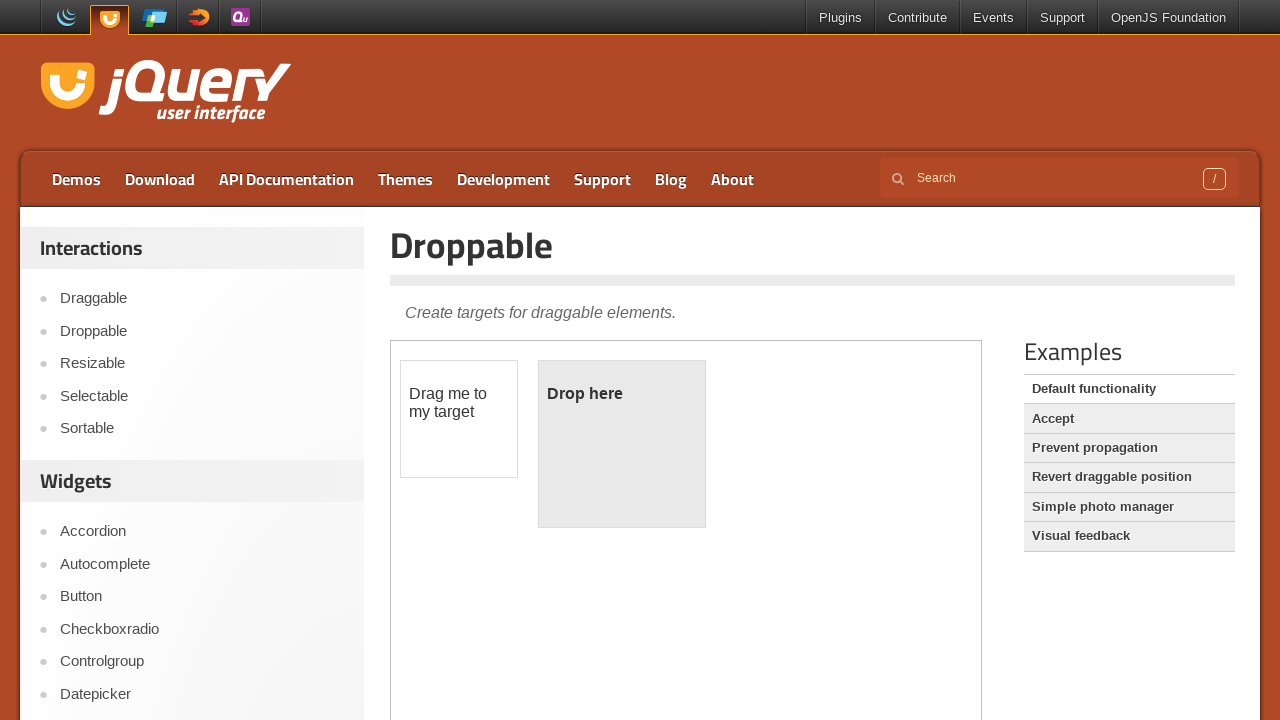

Located the droppable area
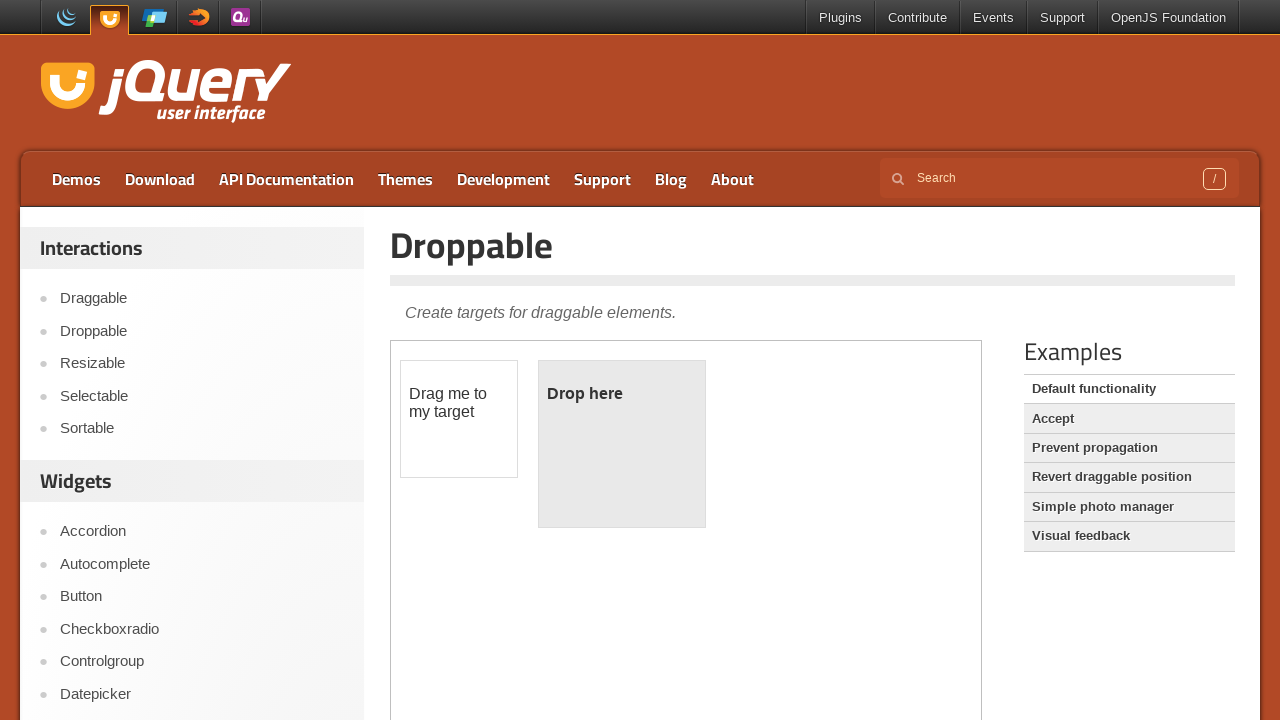

Dragged element into the droppable area at (622, 444)
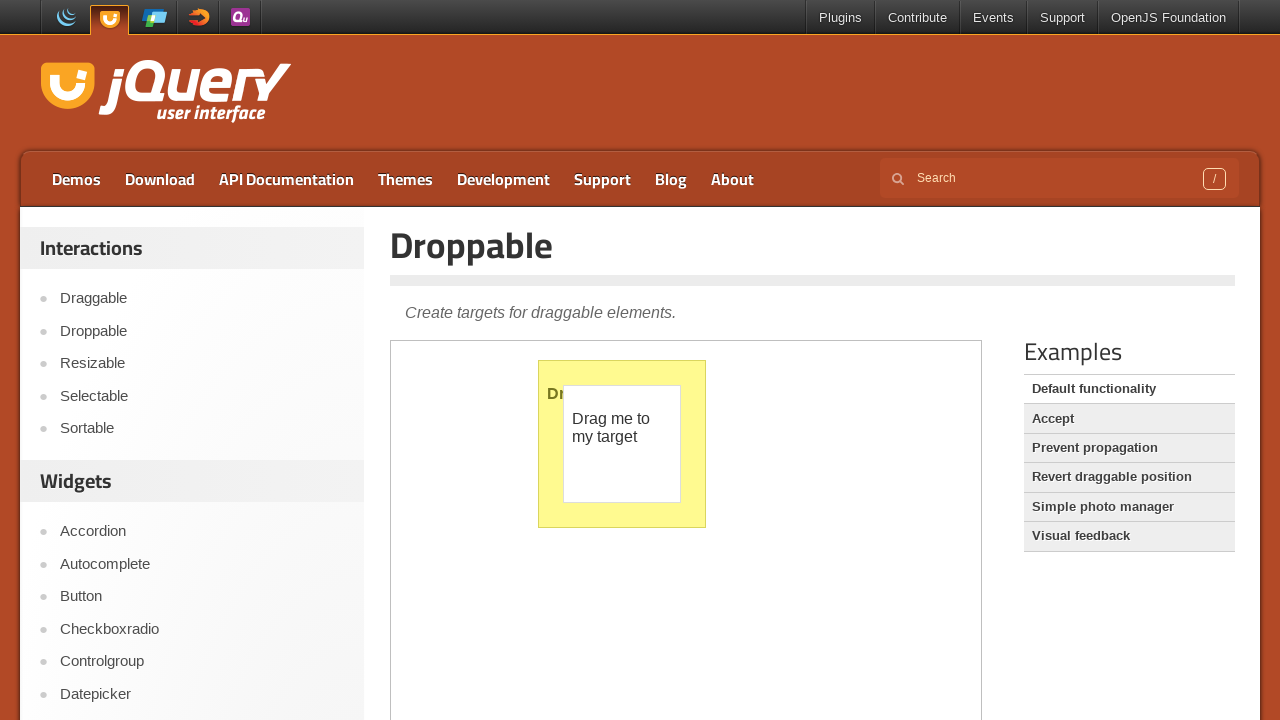

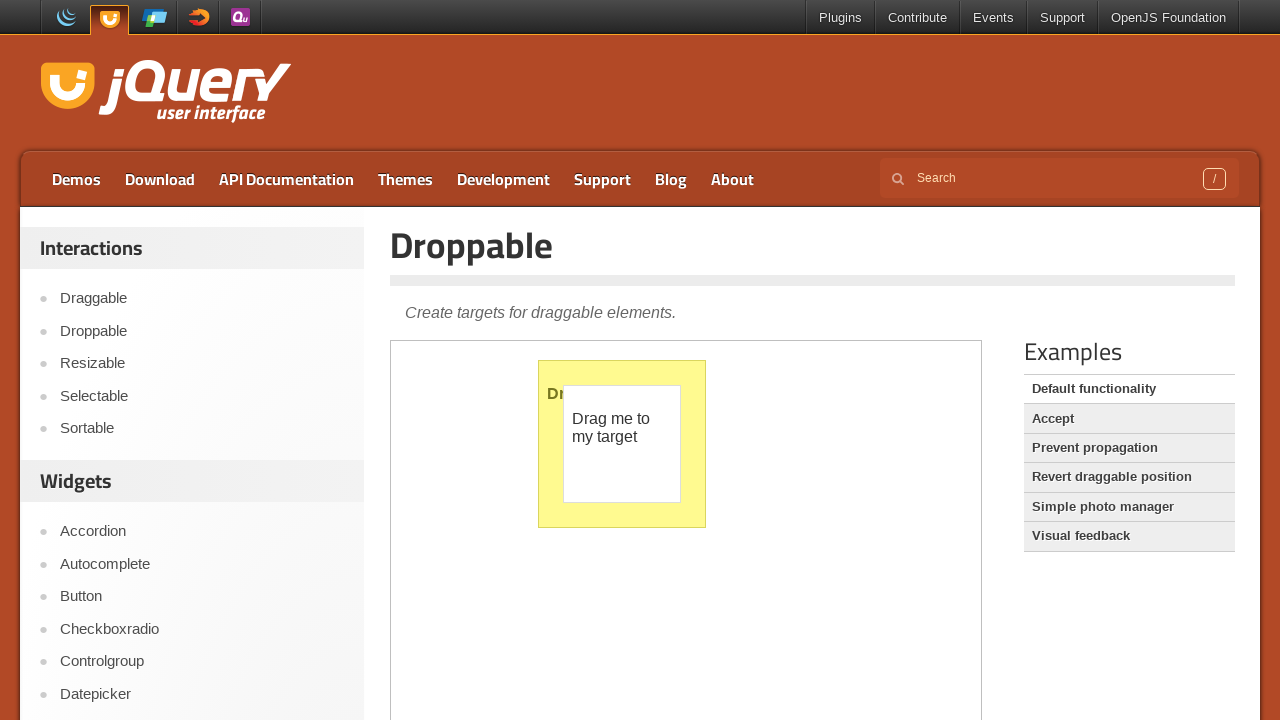